Tests a comprehensive form by filling in text fields, selecting radio buttons and checkboxes, choosing from a dropdown menu, entering a date, and submitting the form

Starting URL: https://formy-project.herokuapp.com/form

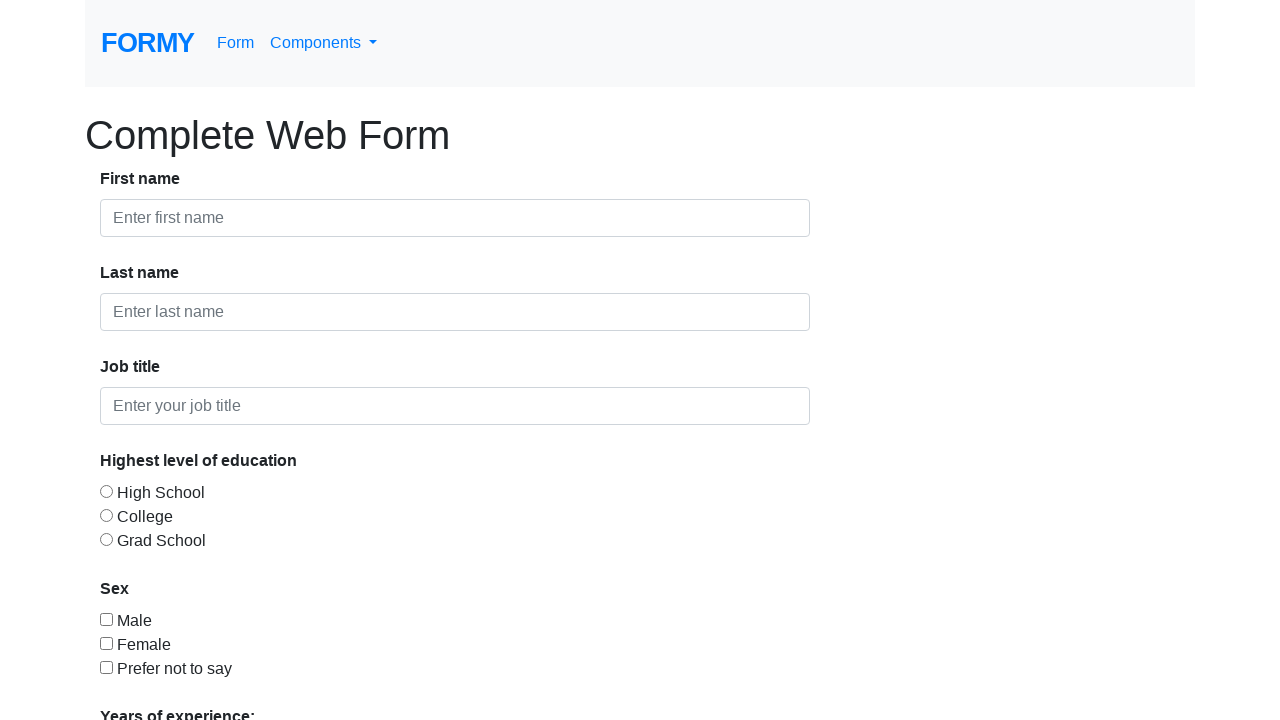

Filled first name field with 'Aaron' on #first-name
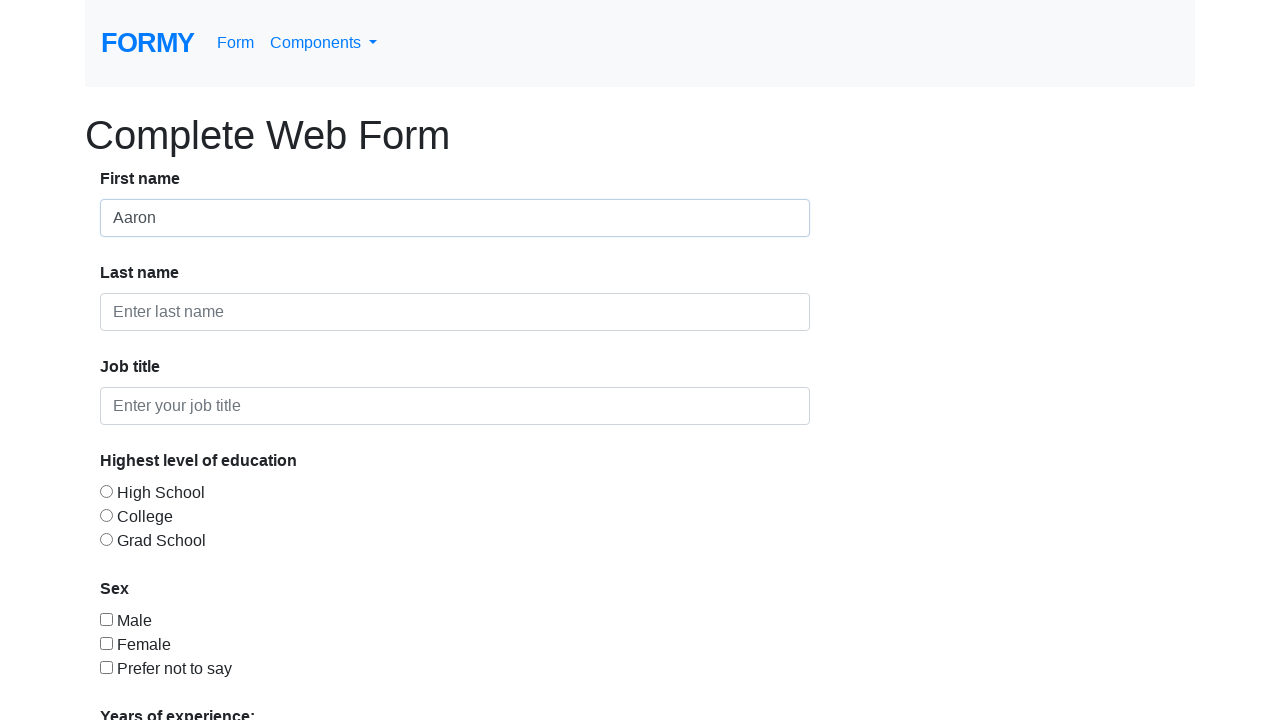

Filled last name field with 'Martinez' on #last-name
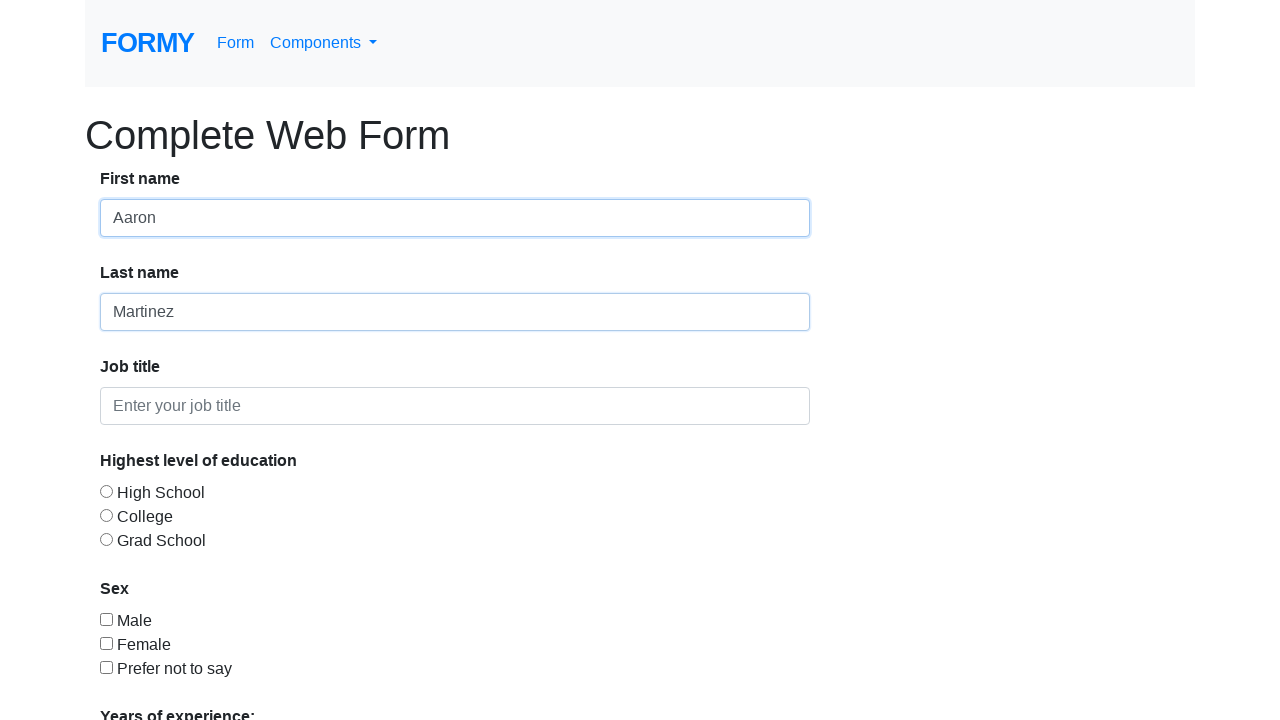

Filled job title field with 'Consultant' on #job-title
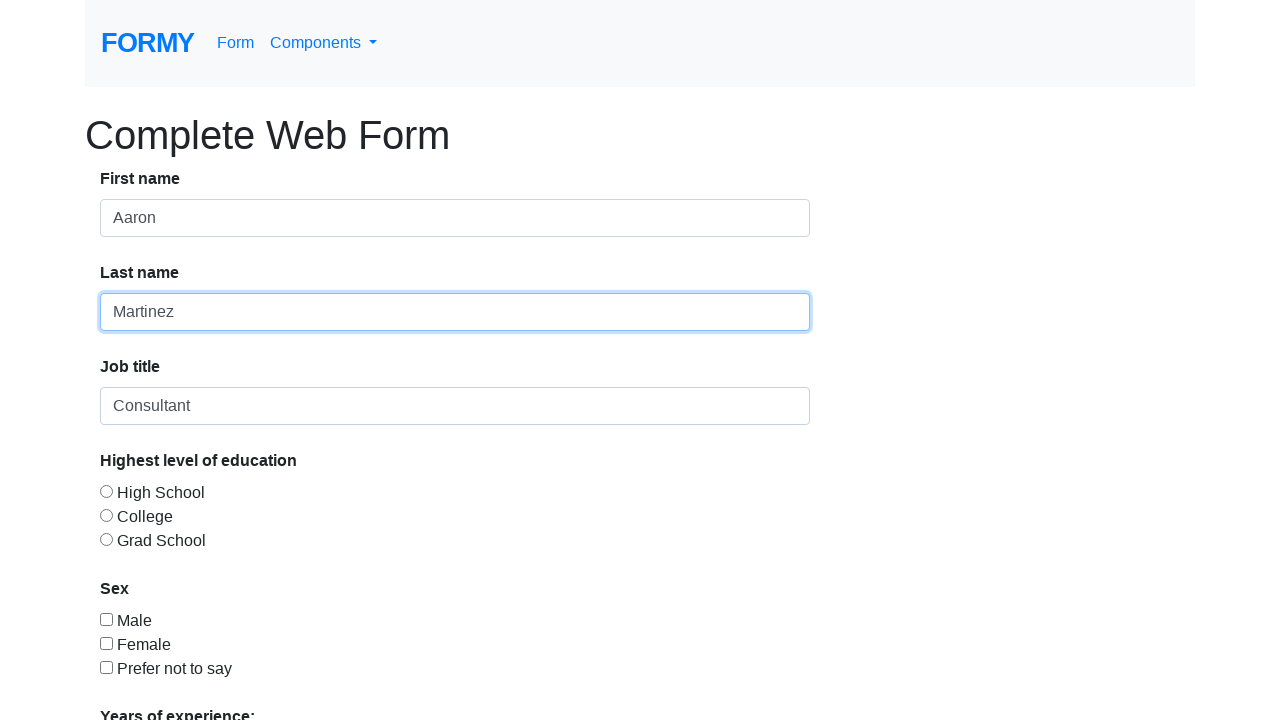

Clicked radio button 1 at (106, 491) on #radio-button-1
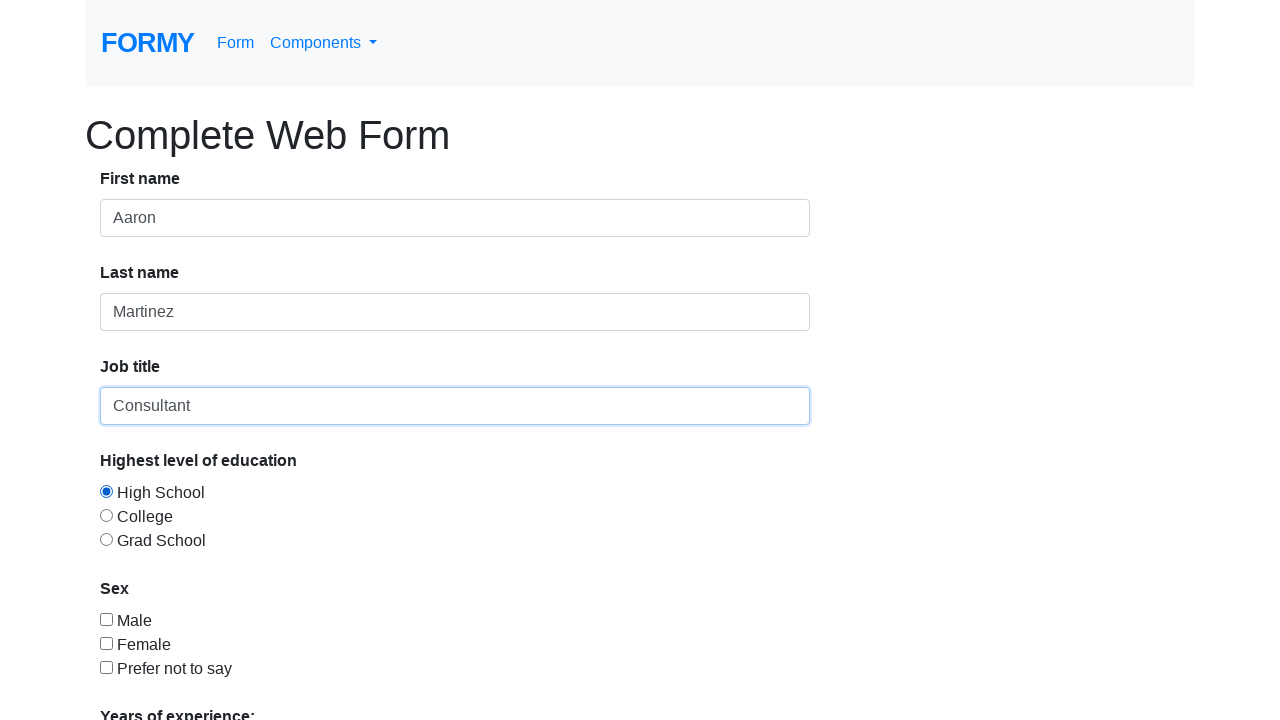

Clicked radio button 2 at (106, 515) on #radio-button-2
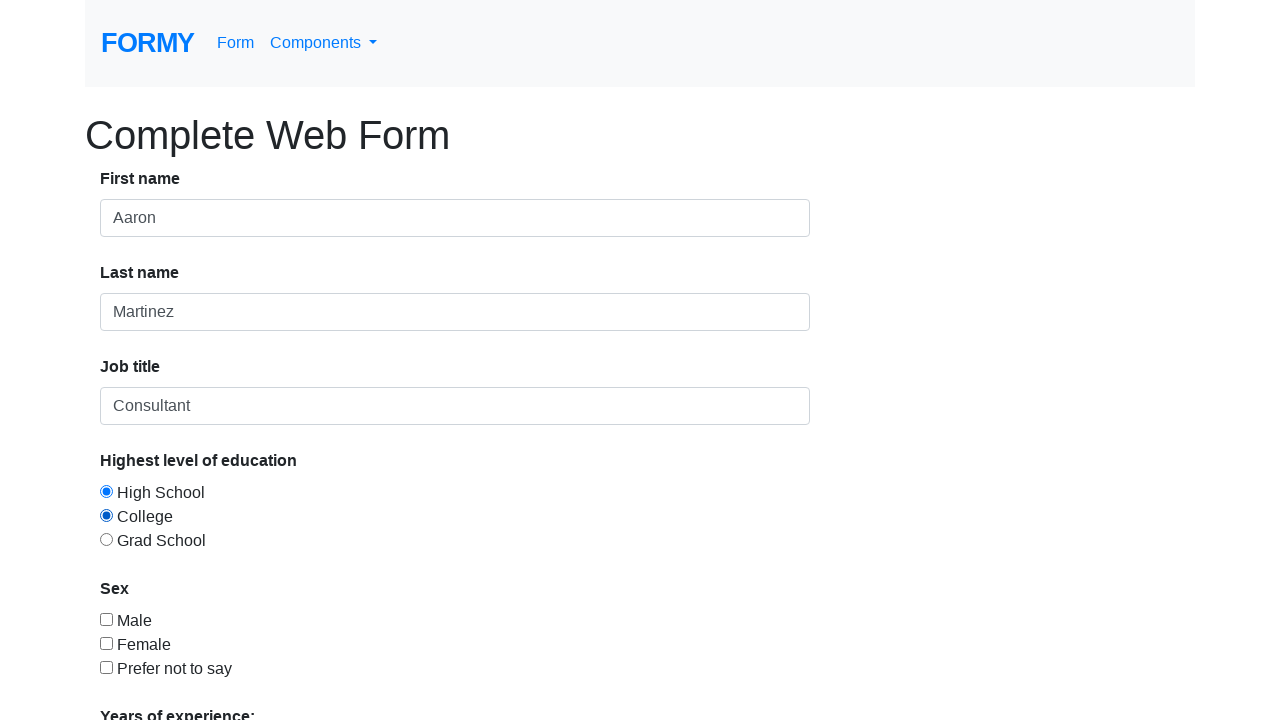

Clicked radio button 3 at (106, 539) on #radio-button-3
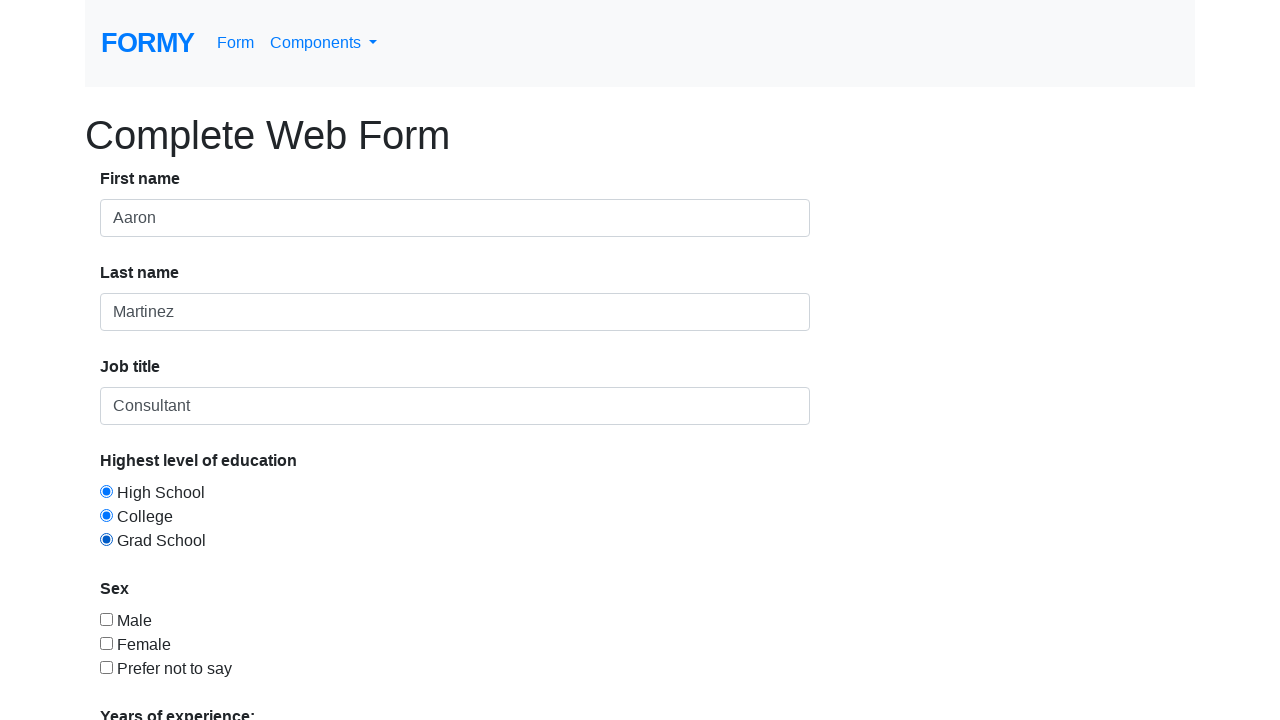

Checked checkbox 1 at (106, 619) on #checkbox-1
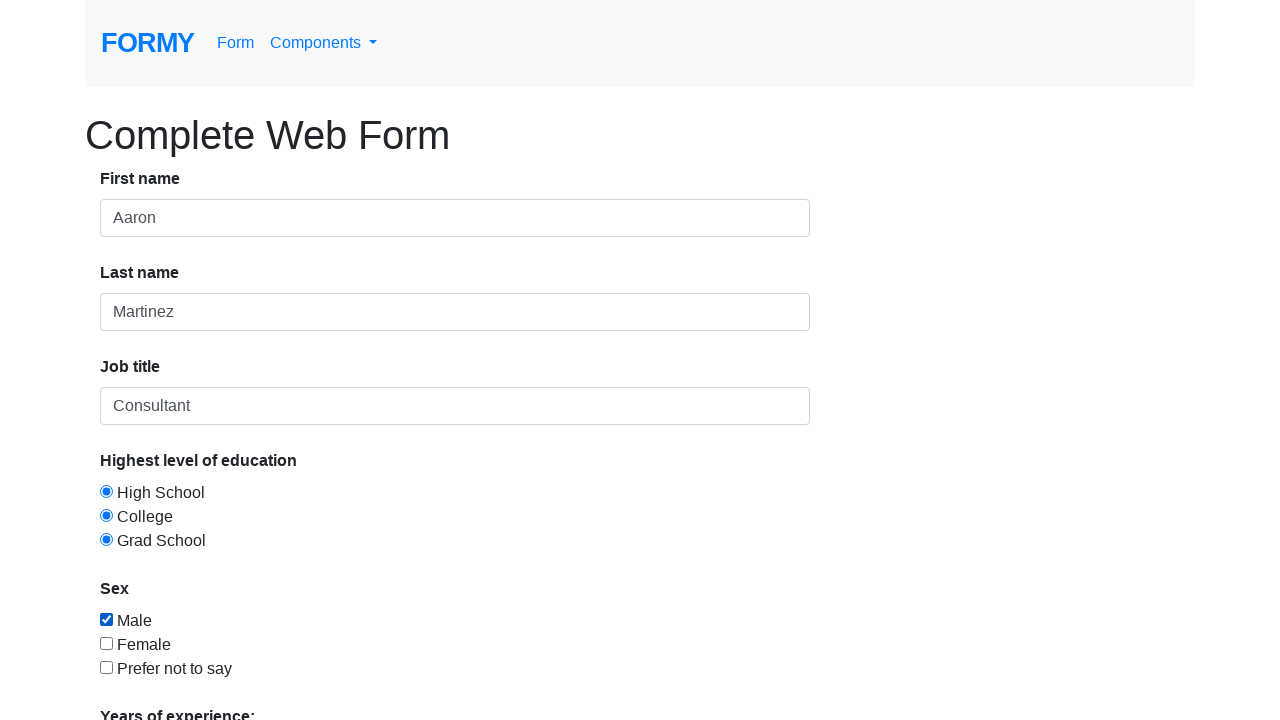

Checked checkbox 2 at (106, 643) on #checkbox-2
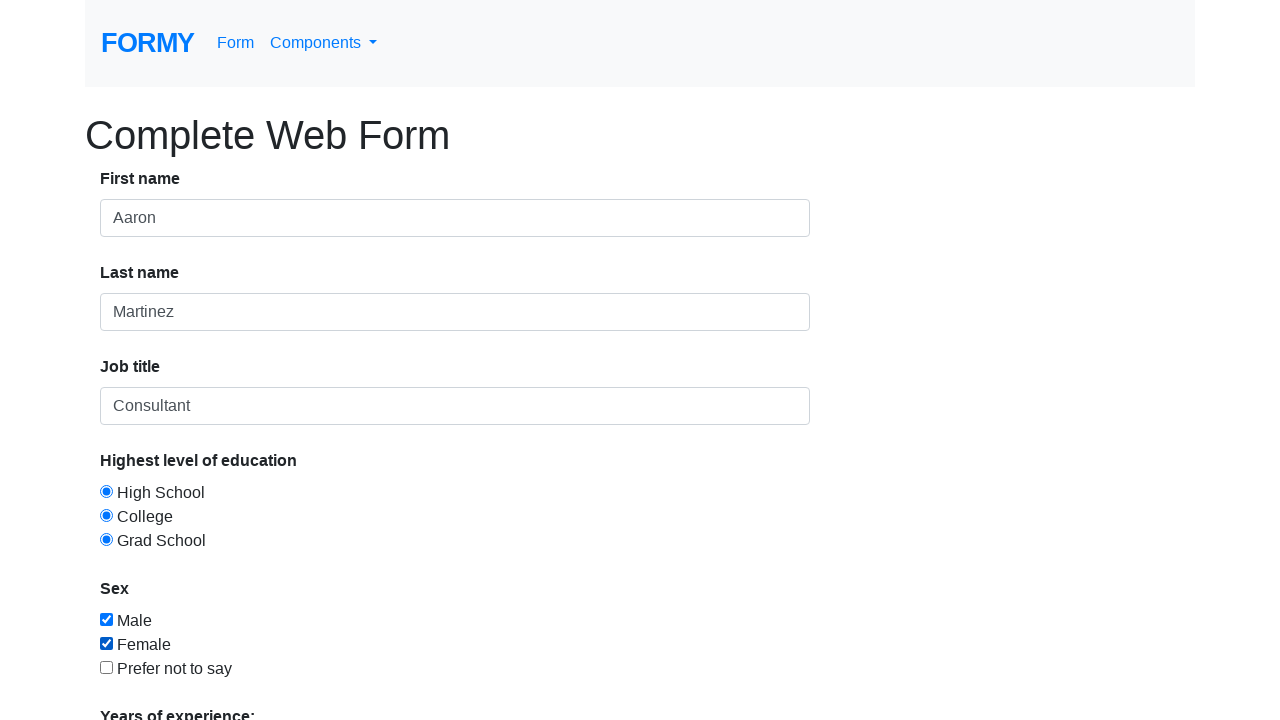

Checked checkbox 3 at (106, 667) on #checkbox-3
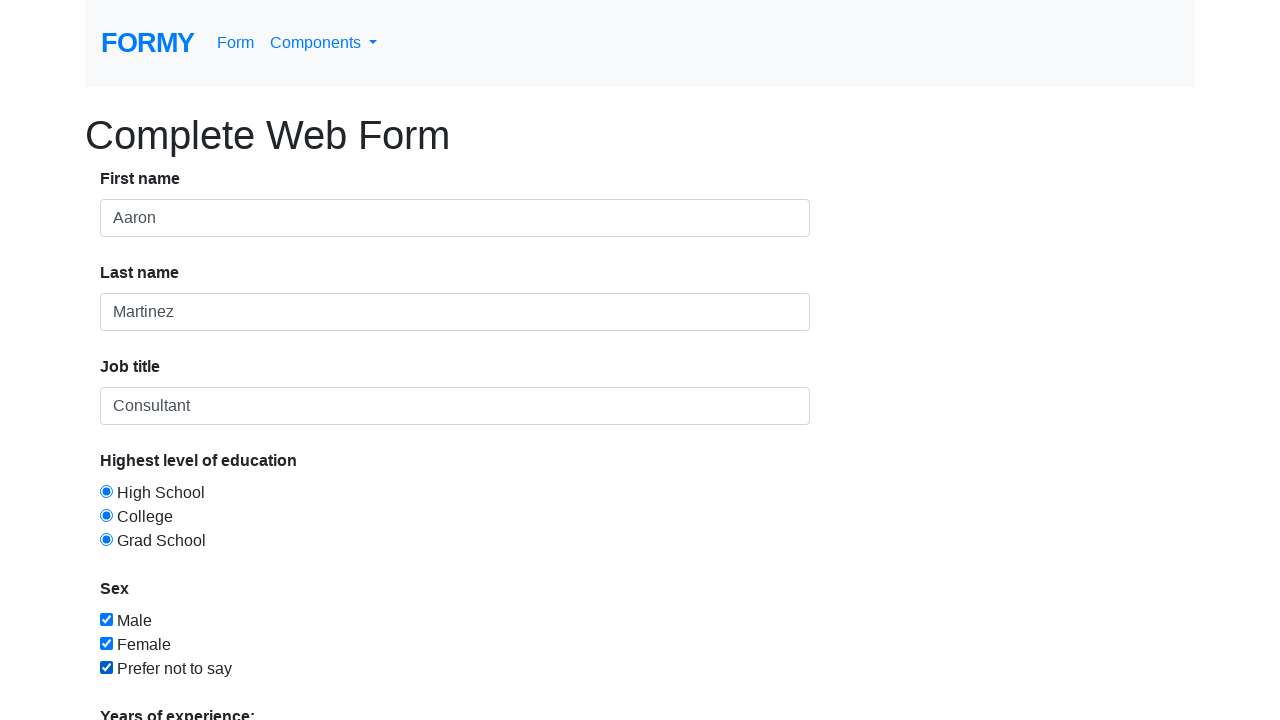

Selected option 4 from dropdown menu on #select-menu
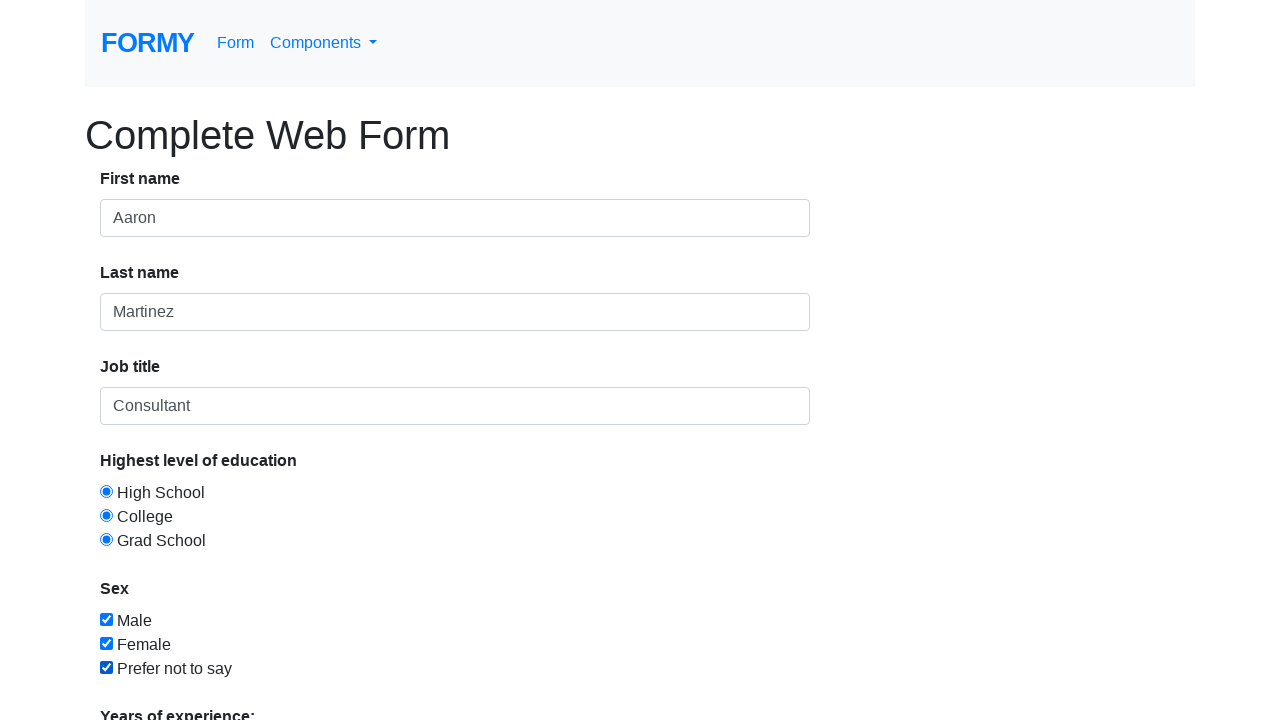

Filled date field with '06/26/2010' on #datepicker
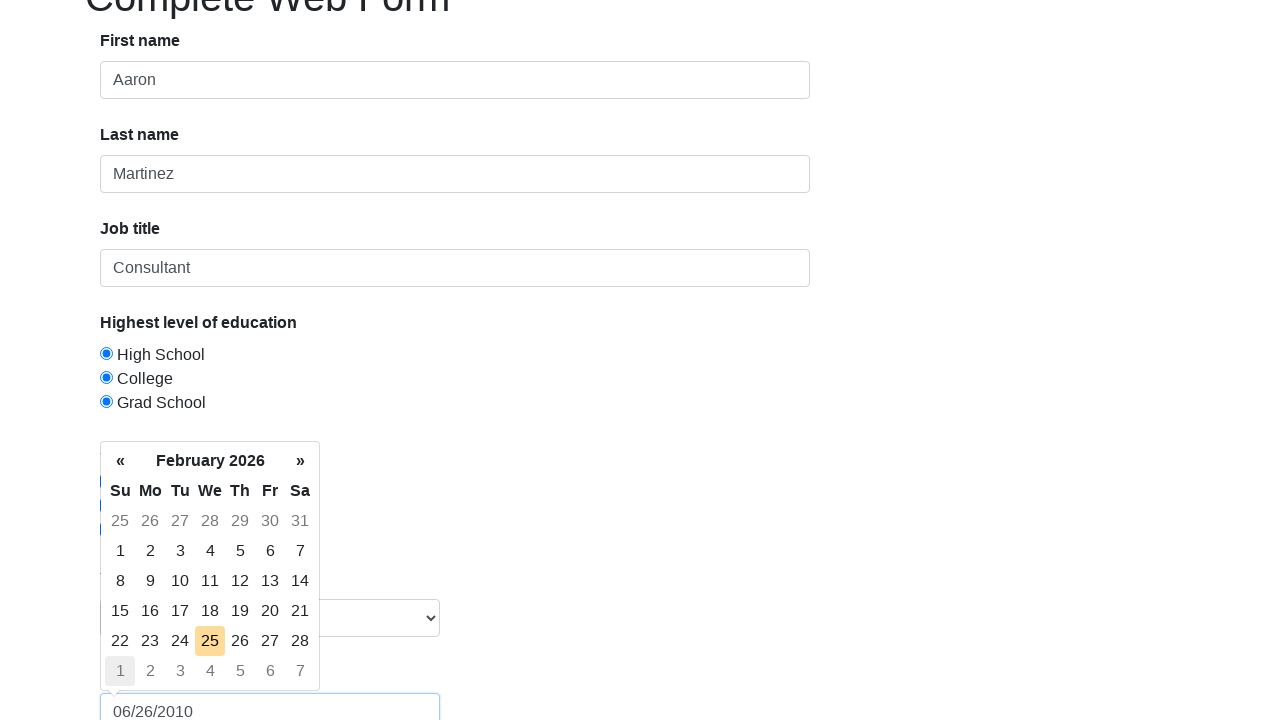

Pressed Enter to confirm date on #datepicker
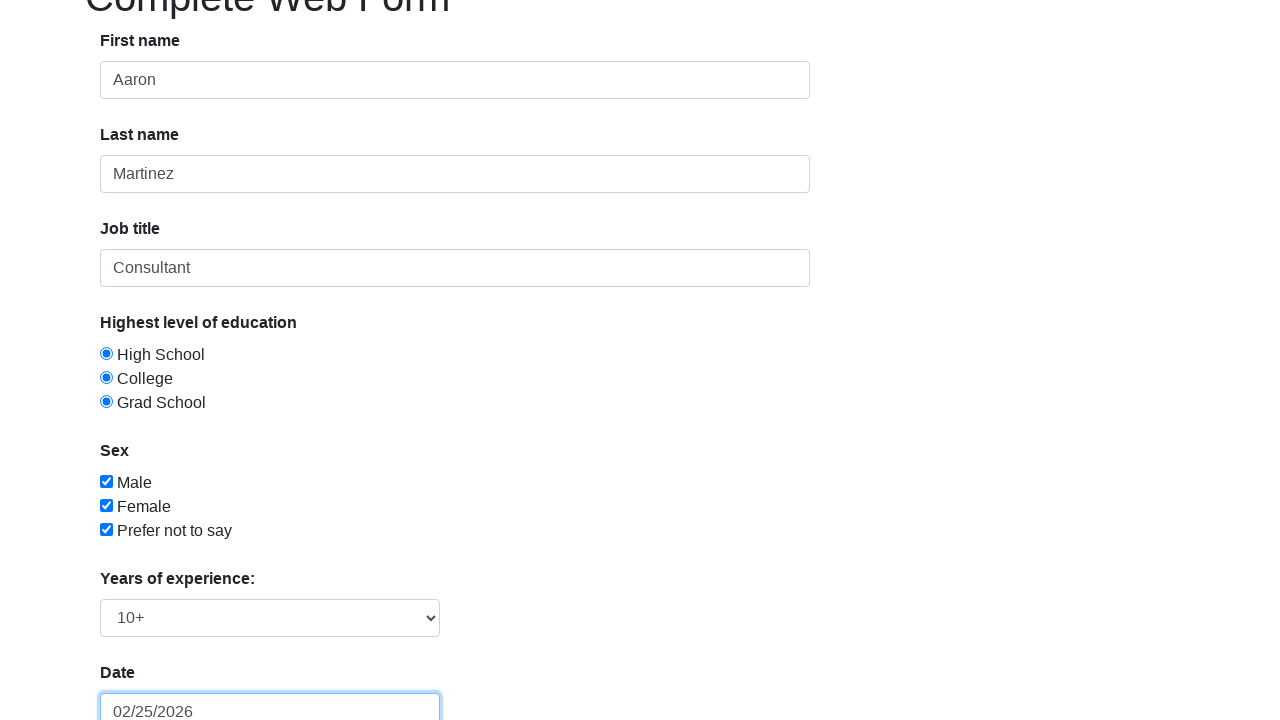

Clicked submit button to complete form submission at (148, 680) on xpath=/html/body/div/form/div/div[8]/a
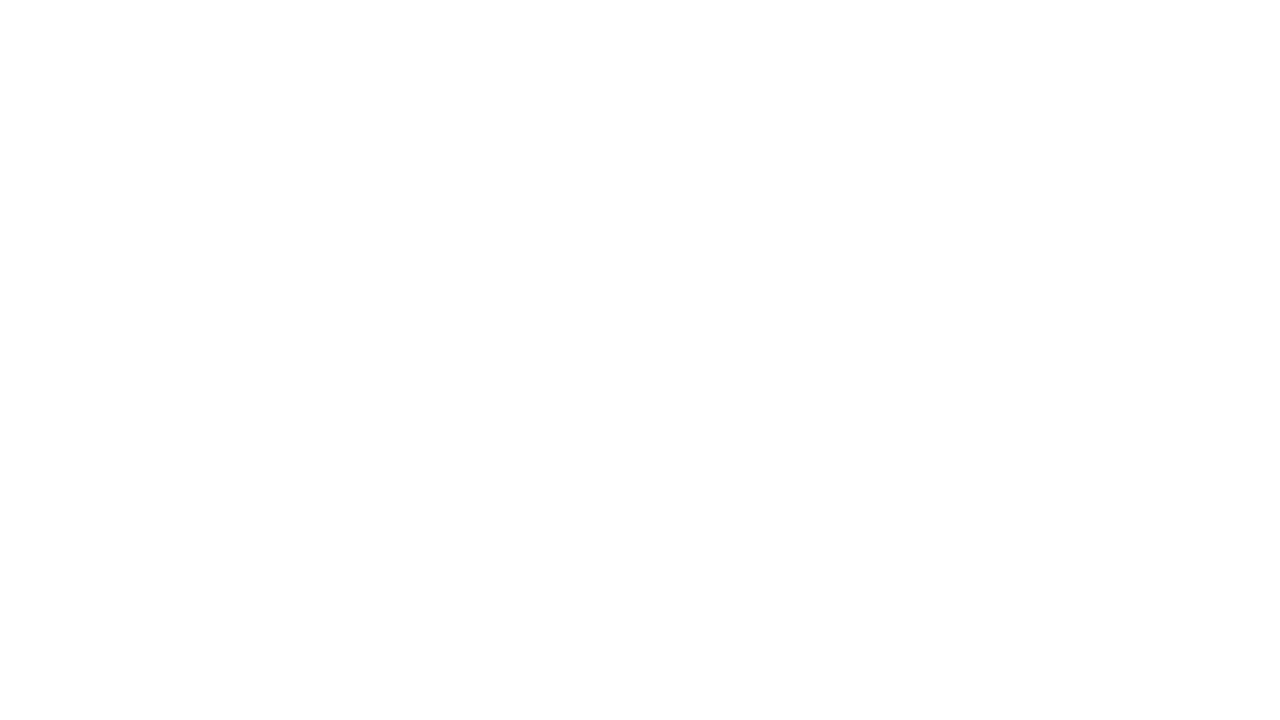

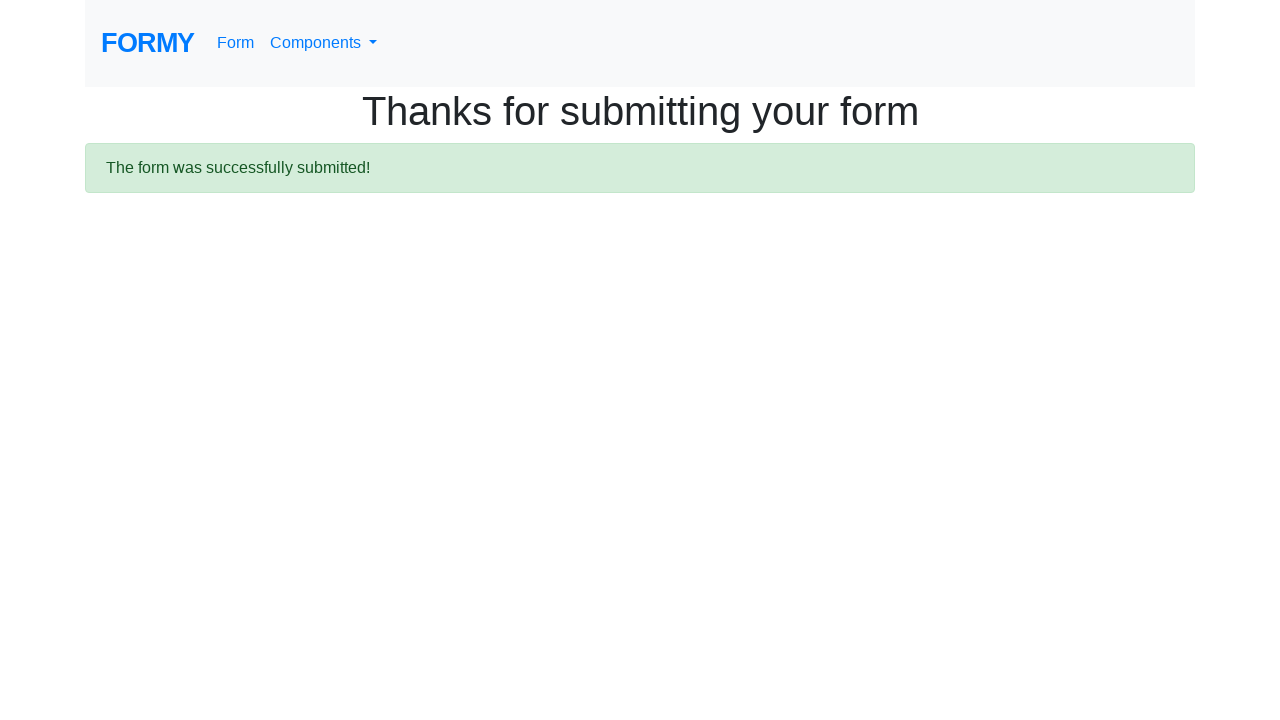